Tests browser navigation controls by navigating to a page, then using back, forward, and refresh functions

Starting URL: https://blinkit.com/

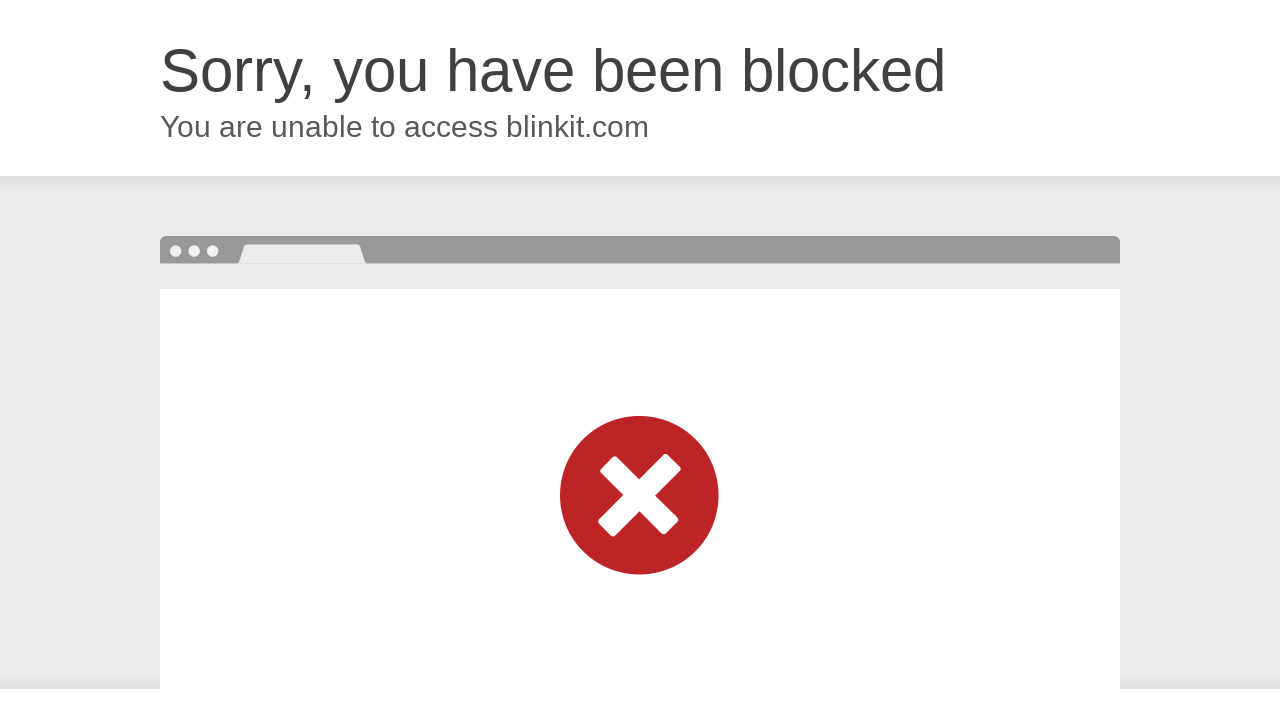

Navigated back from blinkit.com
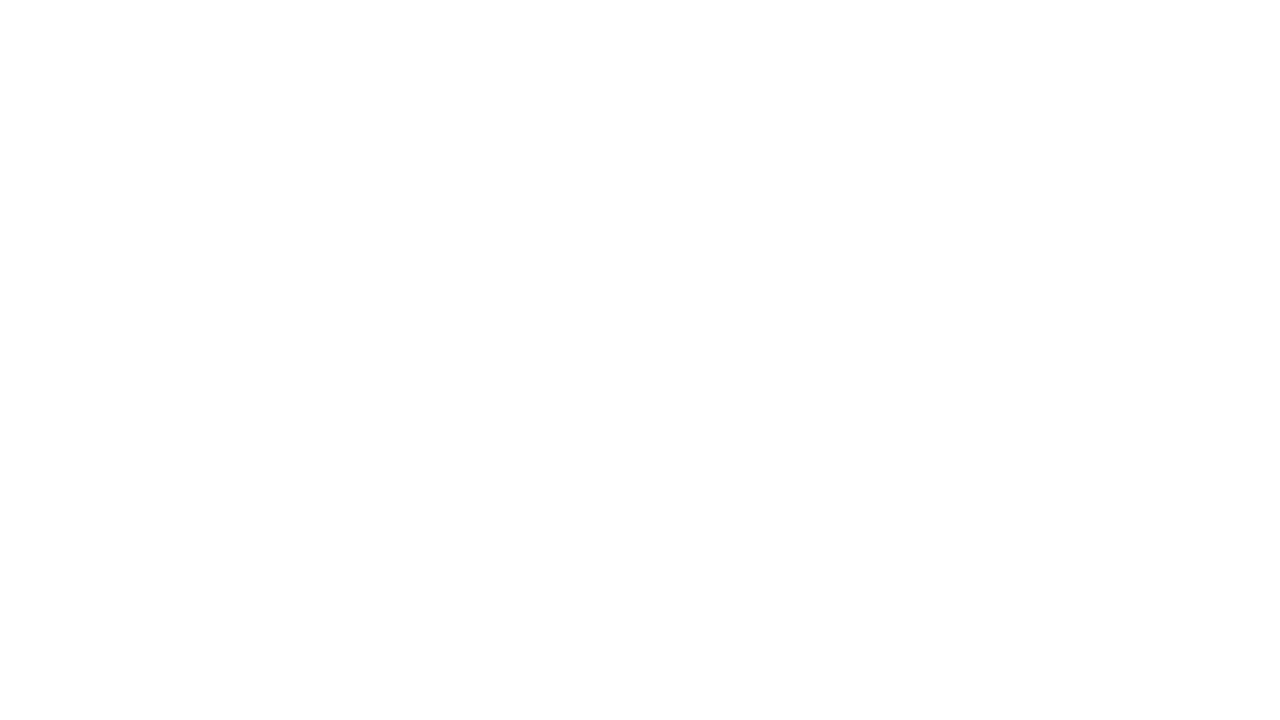

Navigated forward to return to blinkit.com
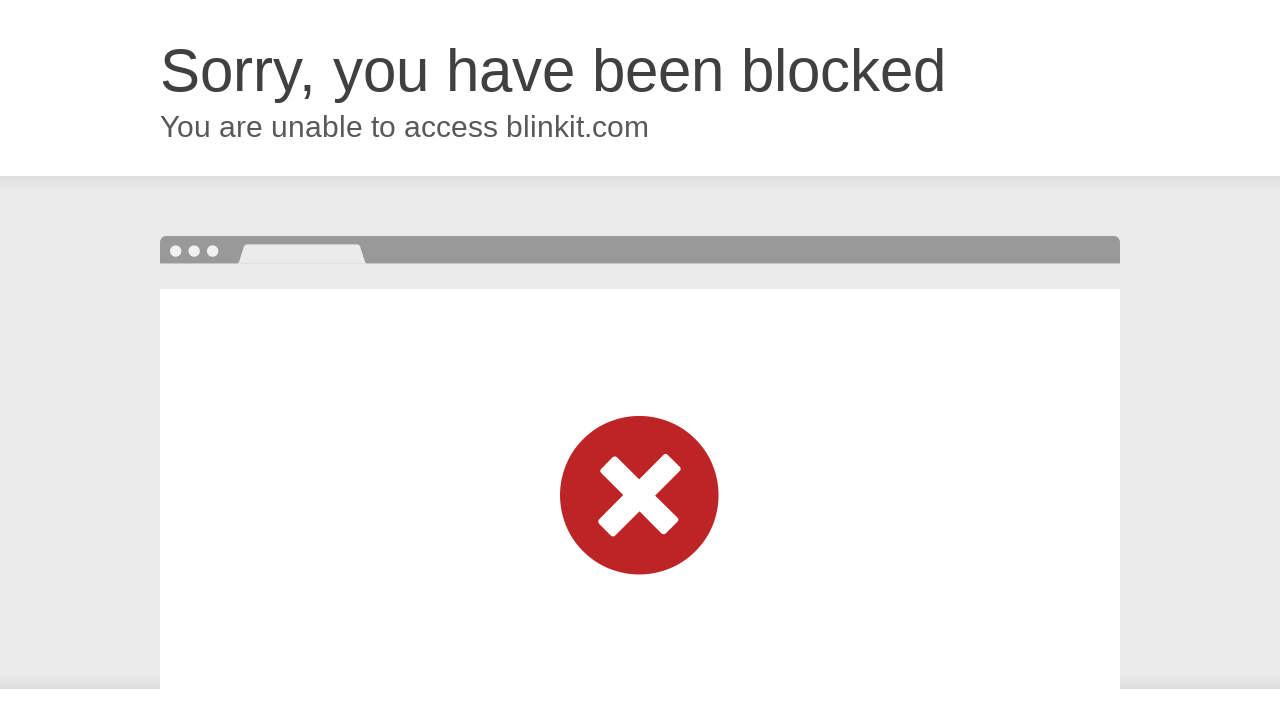

Refreshed the current page
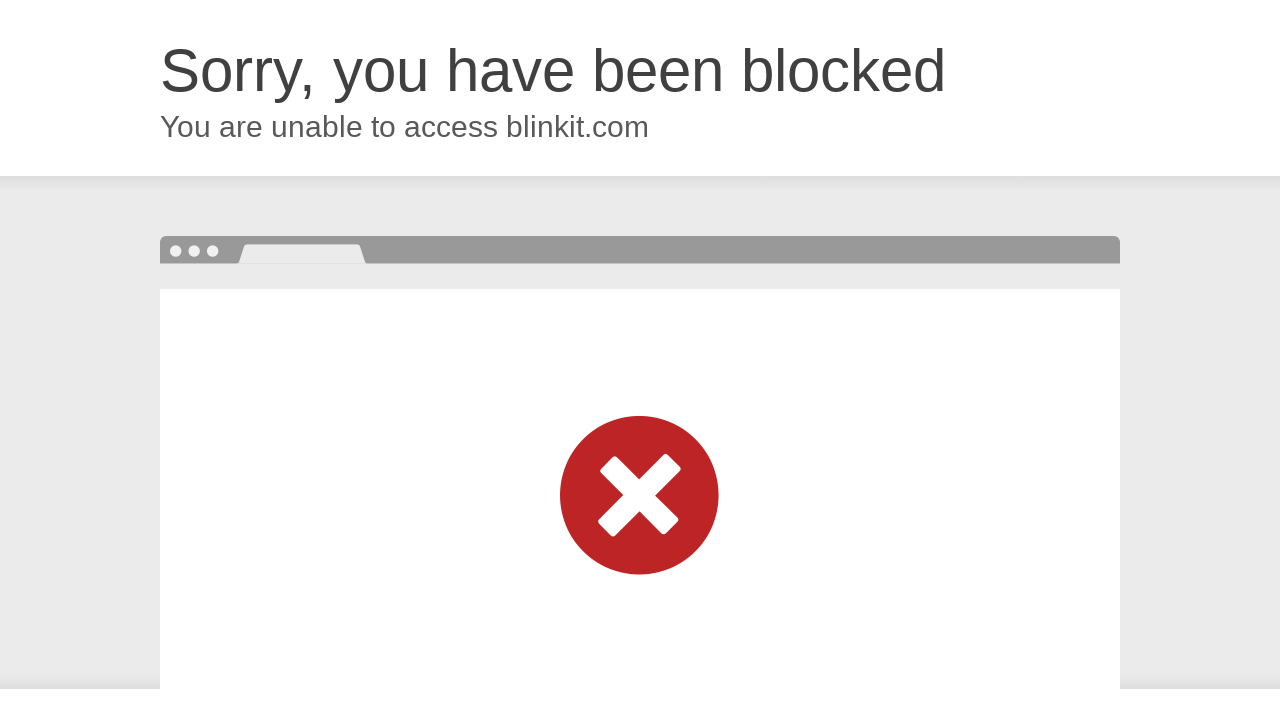

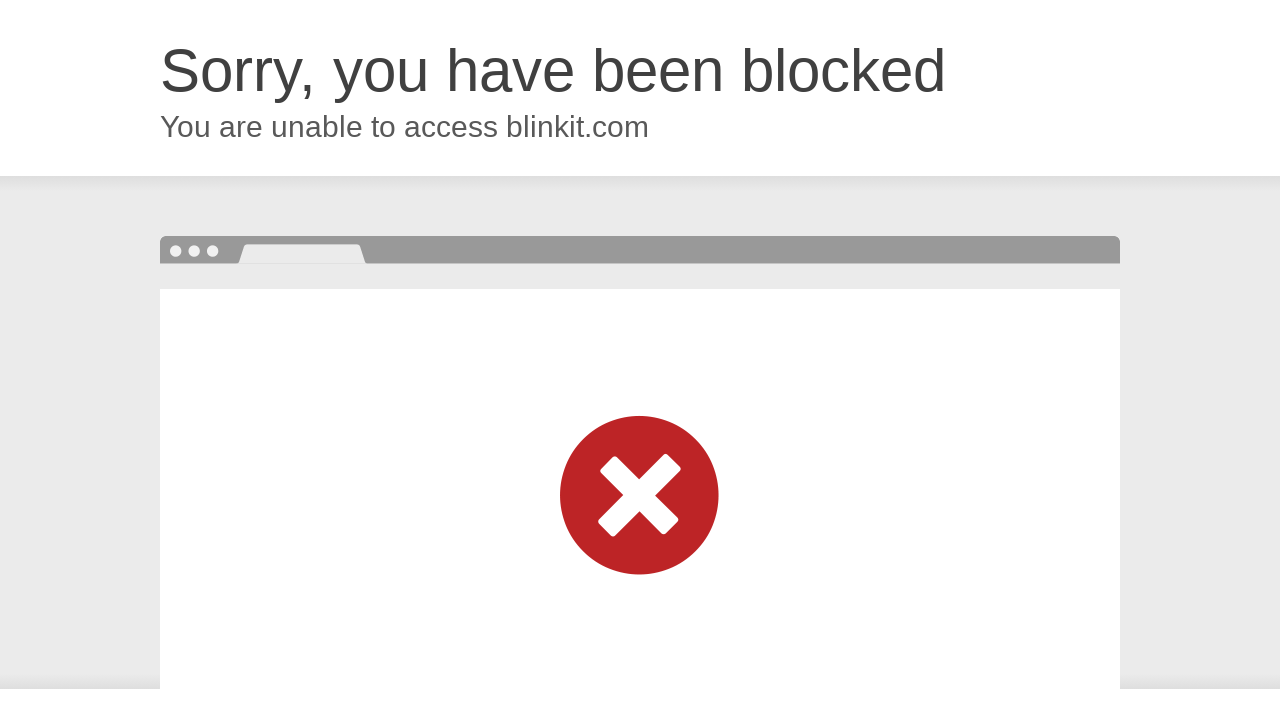